Tests unchecking a checkbox by clicking on the Checkboxes link and unchecking the second checkbox

Starting URL: https://practice.cydeo.com/

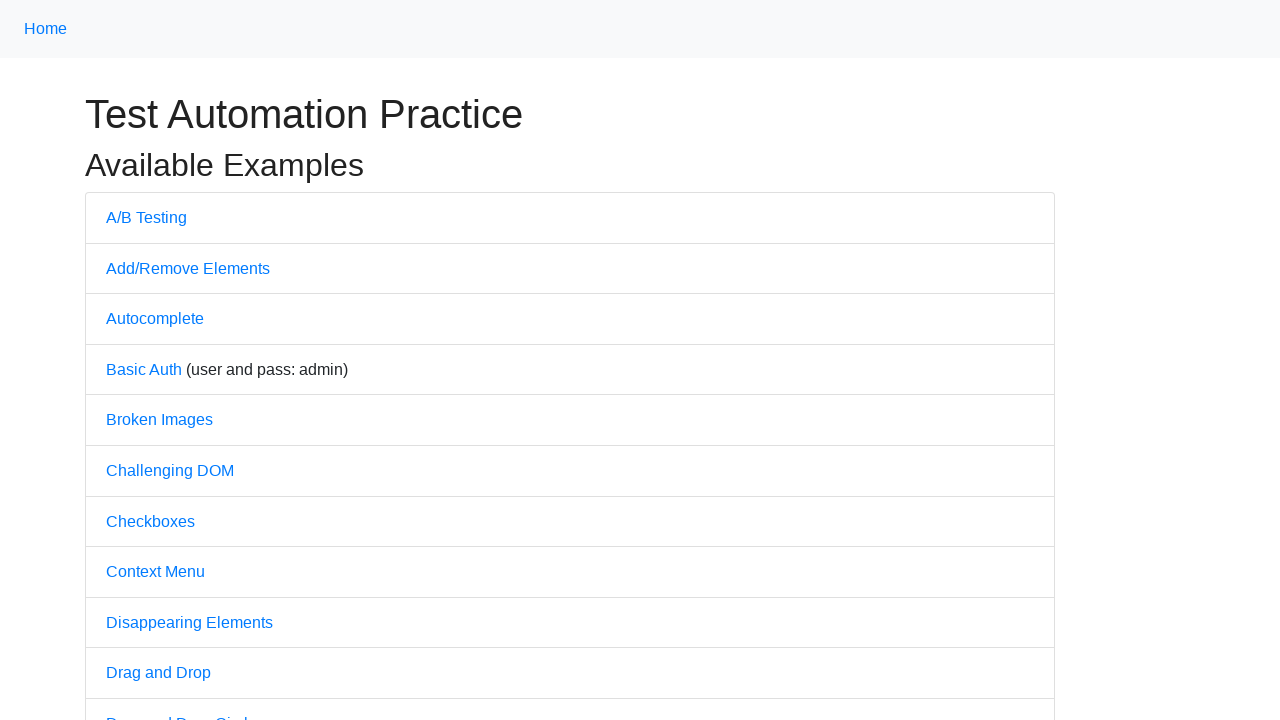

Clicked on Checkboxes link at (150, 521) on text='Checkboxes'
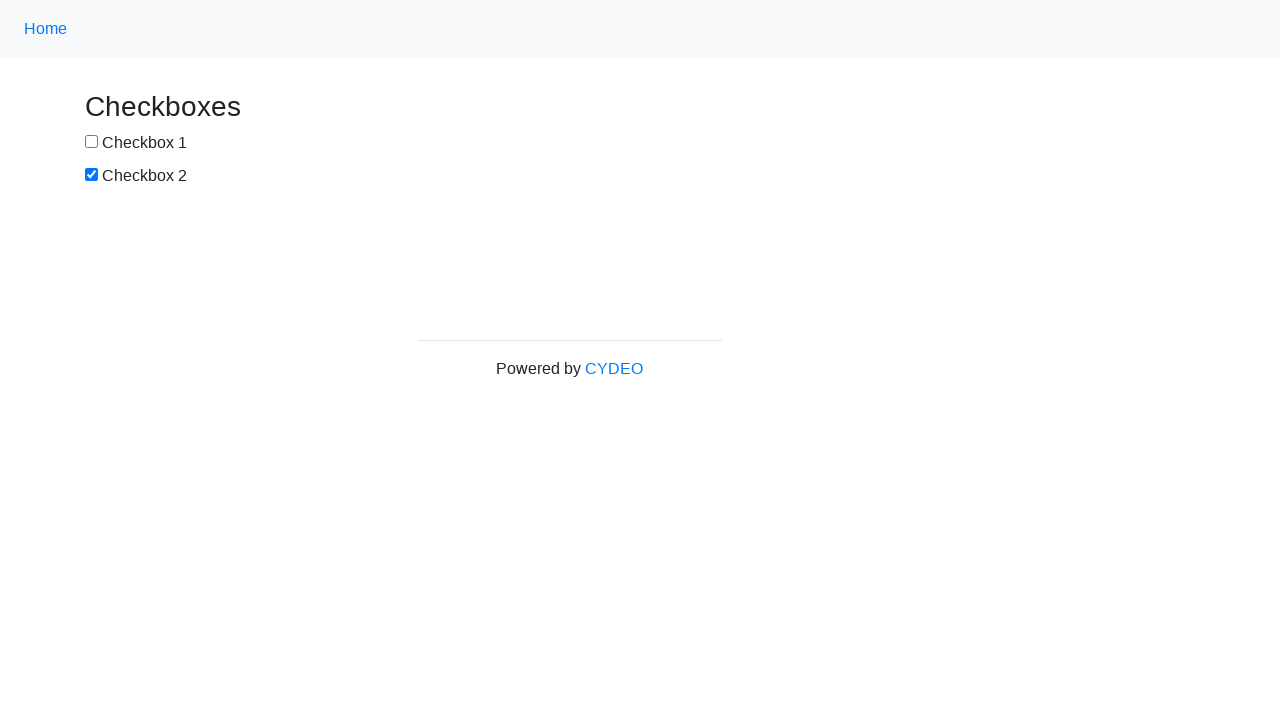

Unchecked the second checkbox at (92, 175) on #box2
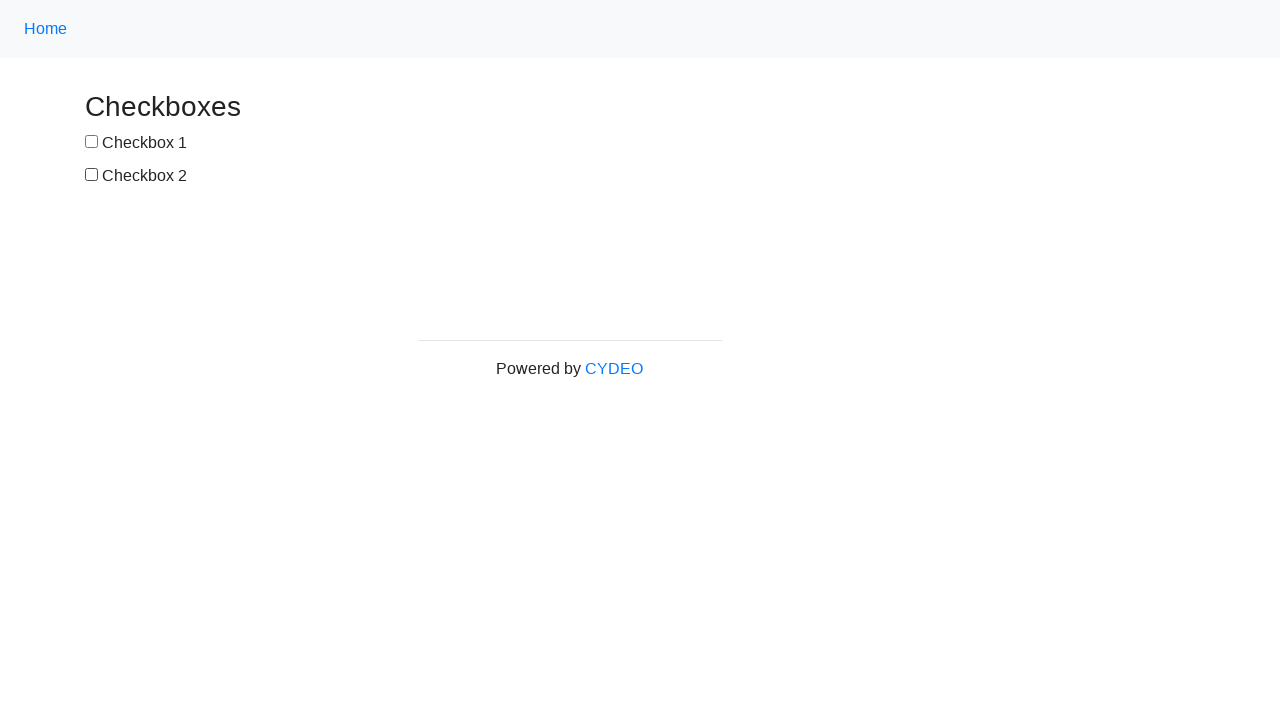

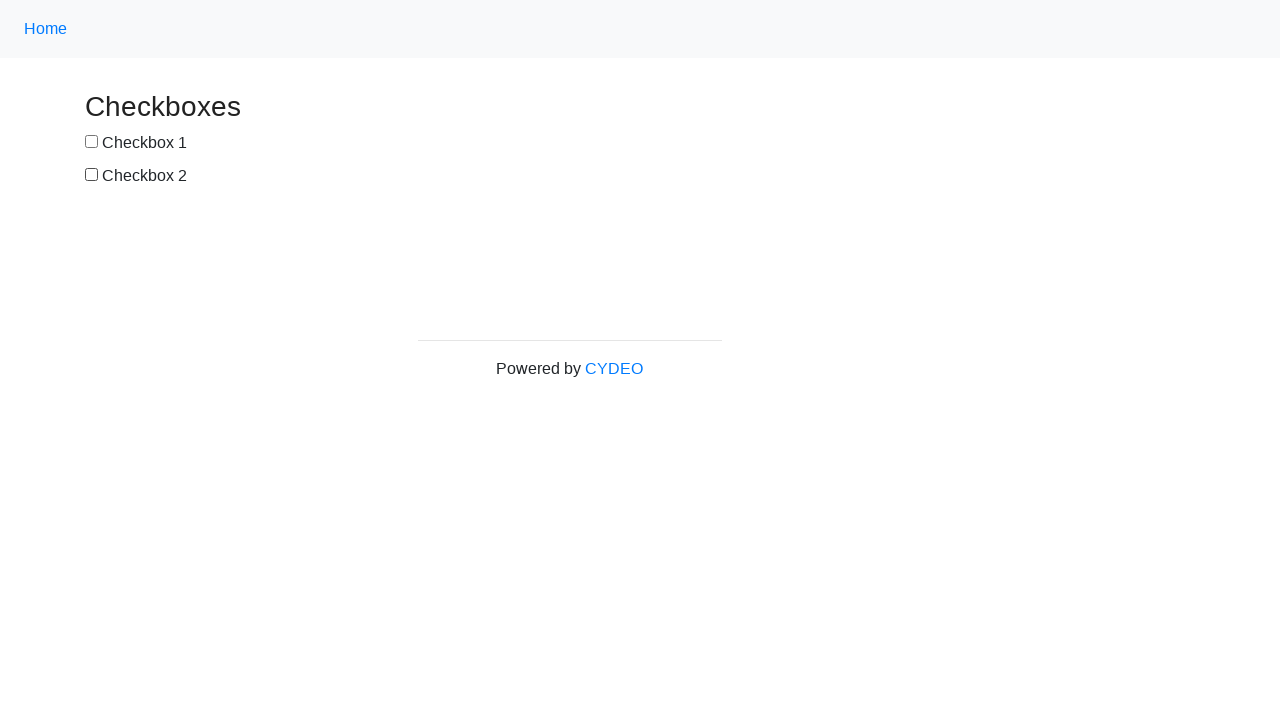